Tests internet speed measurement by navigating to fast.com, waiting for the speed test to complete, and clicking to show more details to view upload and download speeds

Starting URL: https://fast.com/

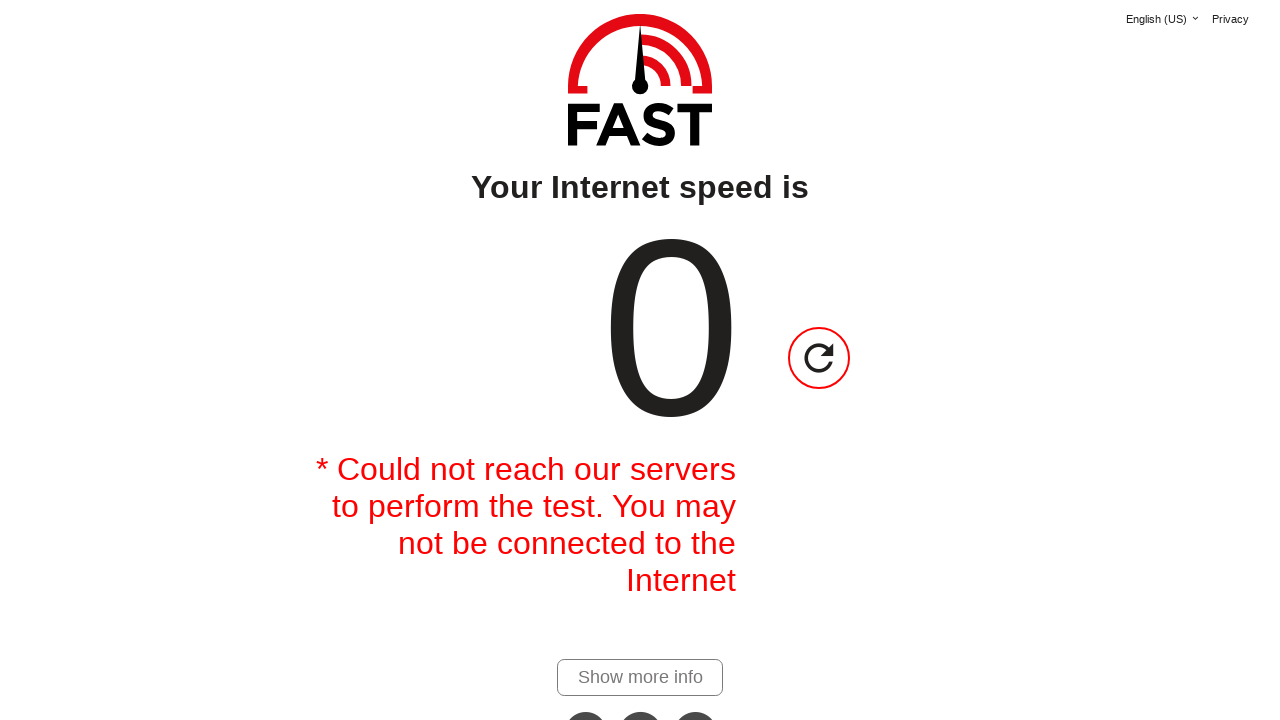

Navigated to fast.com
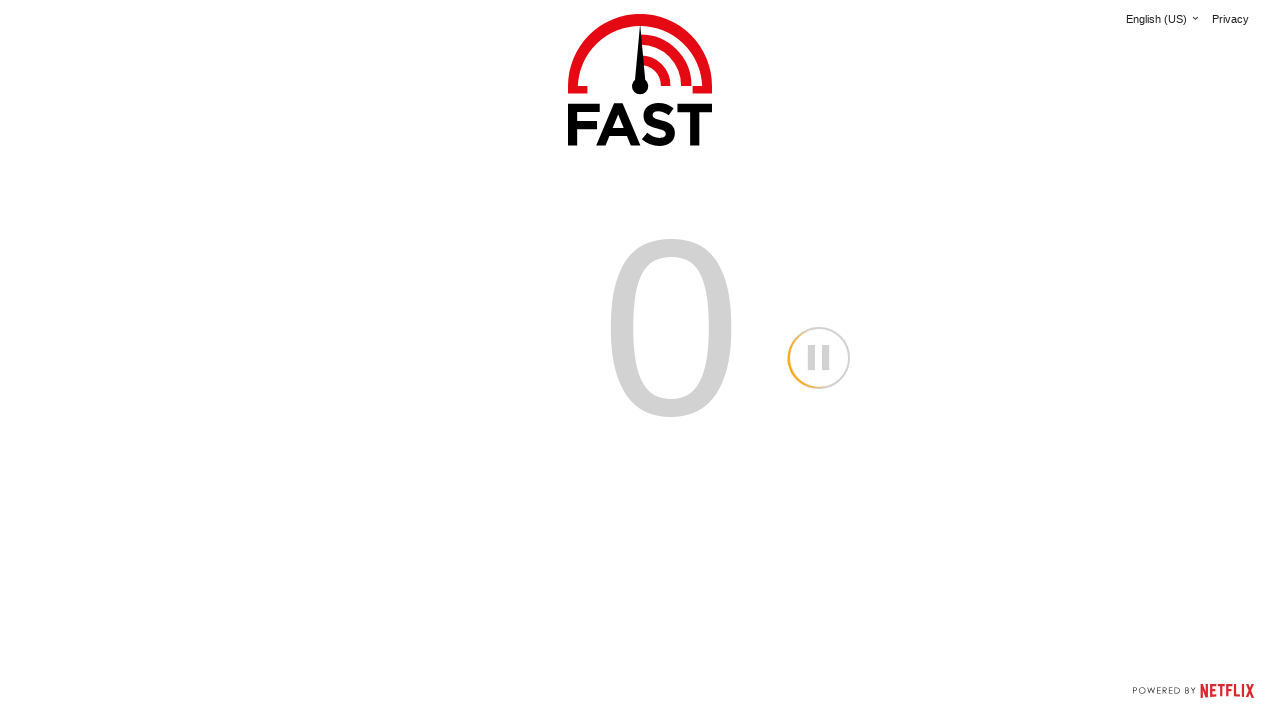

Waited 16 seconds for internet speed test to complete
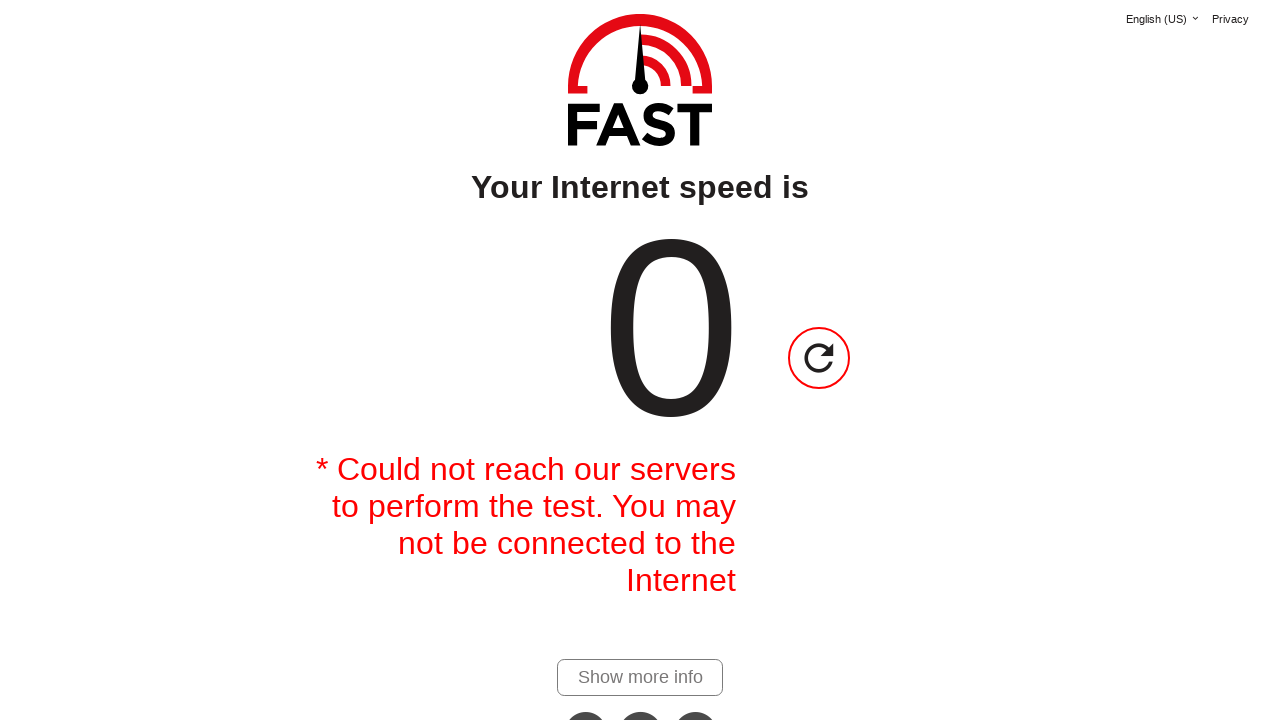

Clicked 'Show more details' link to reveal upload speed at (640, 677) on #show-more-details-link
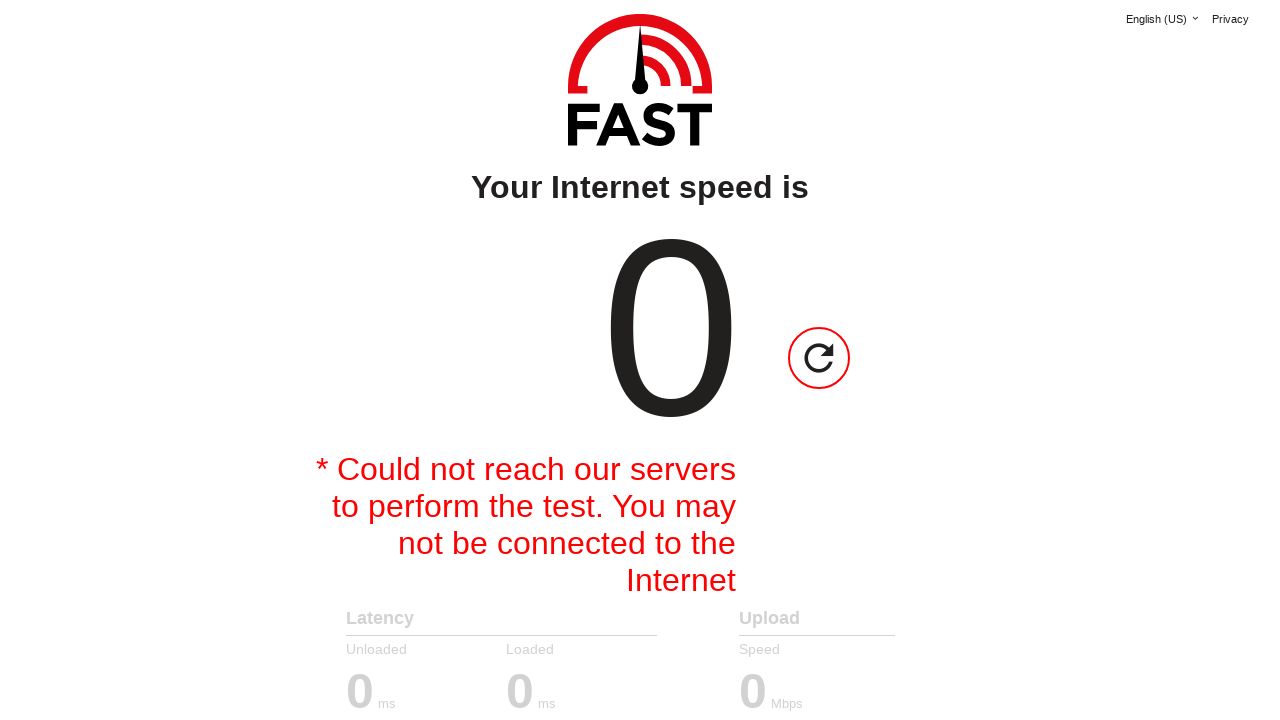

Upload speed value loaded and visible
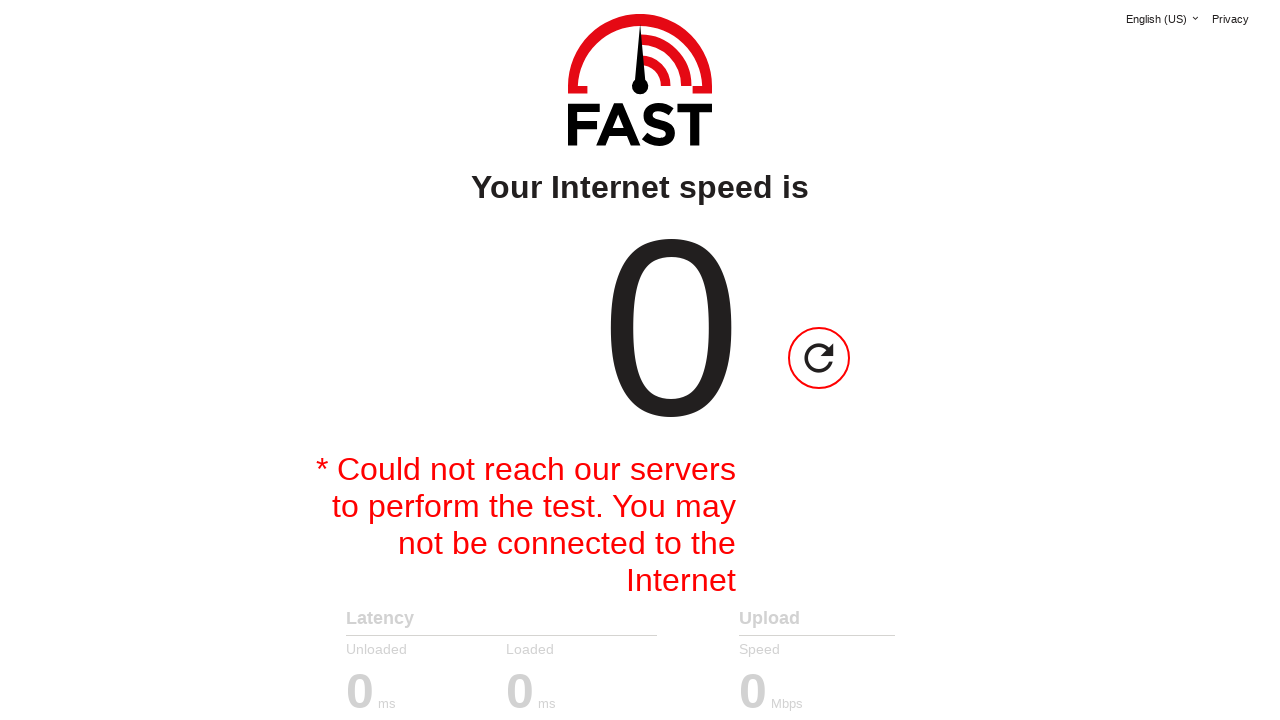

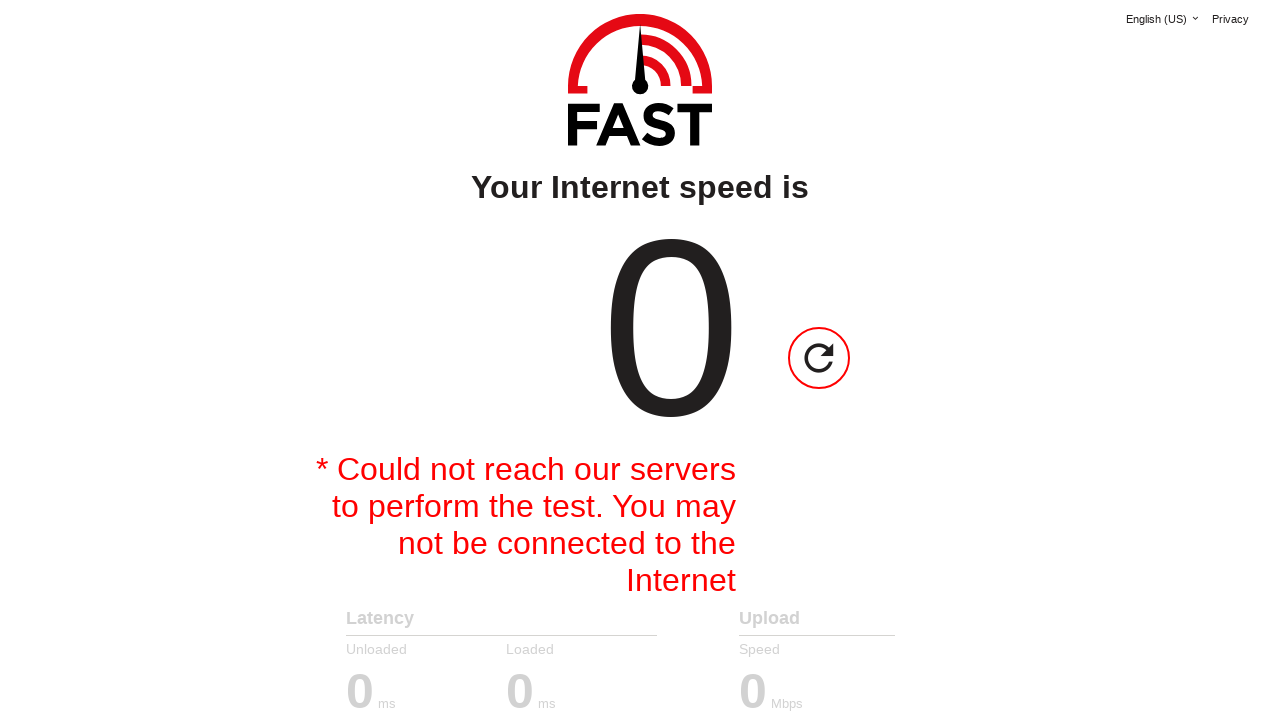